Tests table sorting functionality by clicking the Email column header and verifying the column data is sorted in ascending order

Starting URL: http://the-internet.herokuapp.com/tables

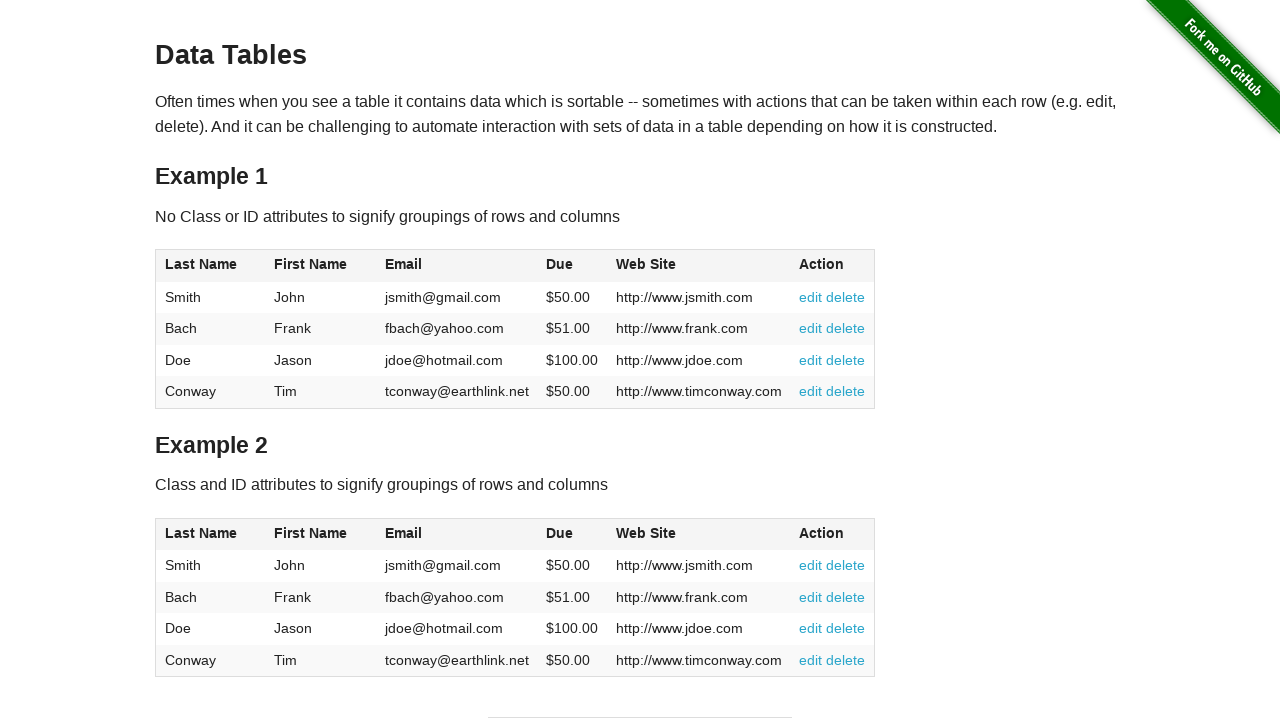

Clicked Email column header to sort ascending at (457, 266) on #table1 thead tr th:nth-of-type(3)
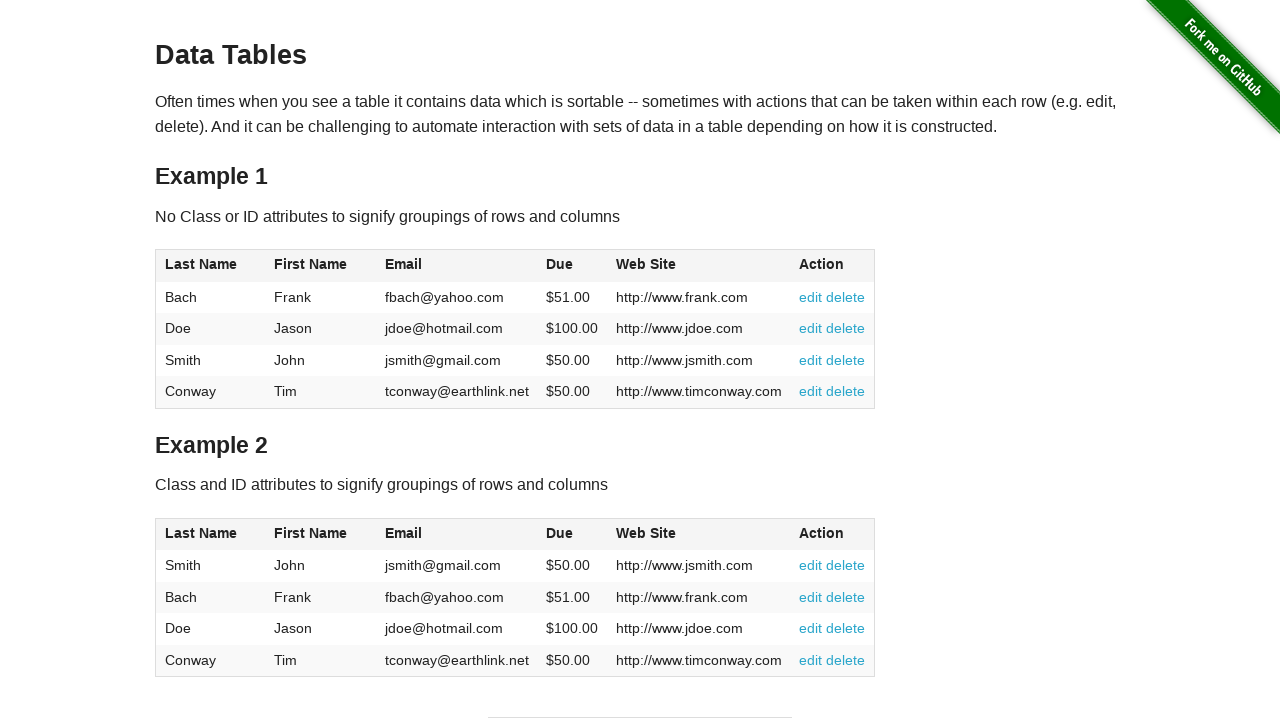

Verified table data is present after sorting
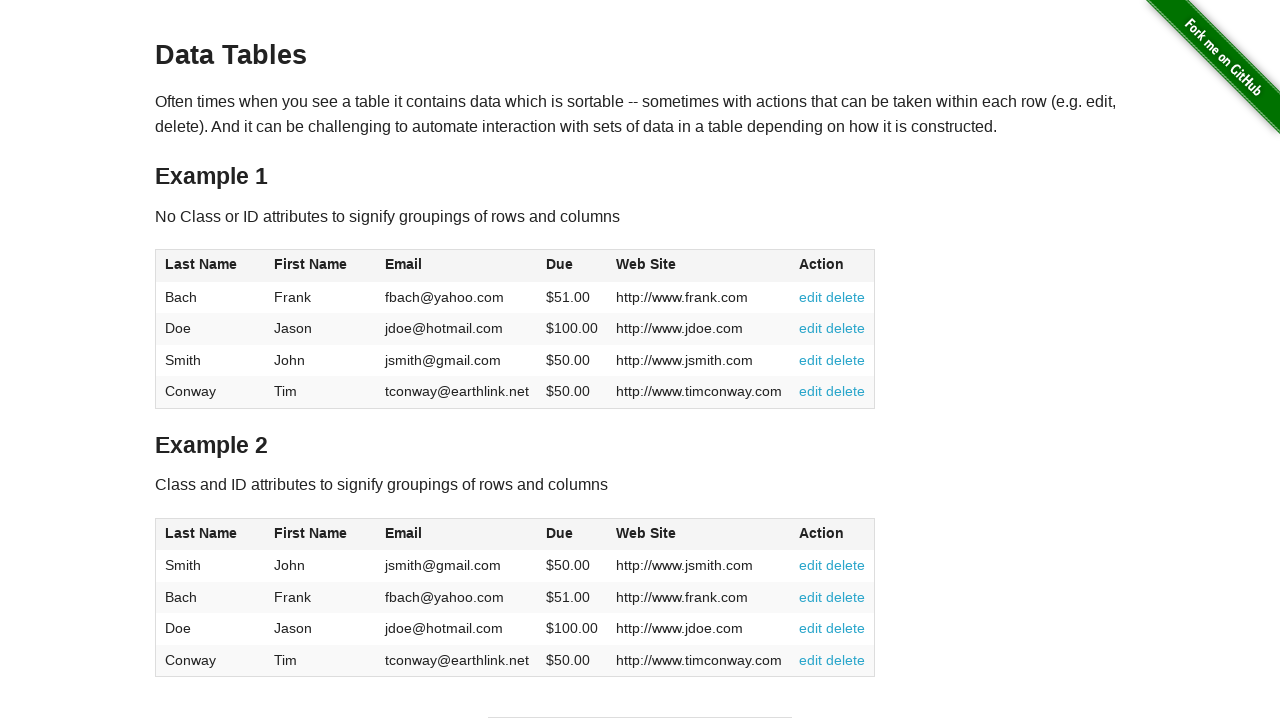

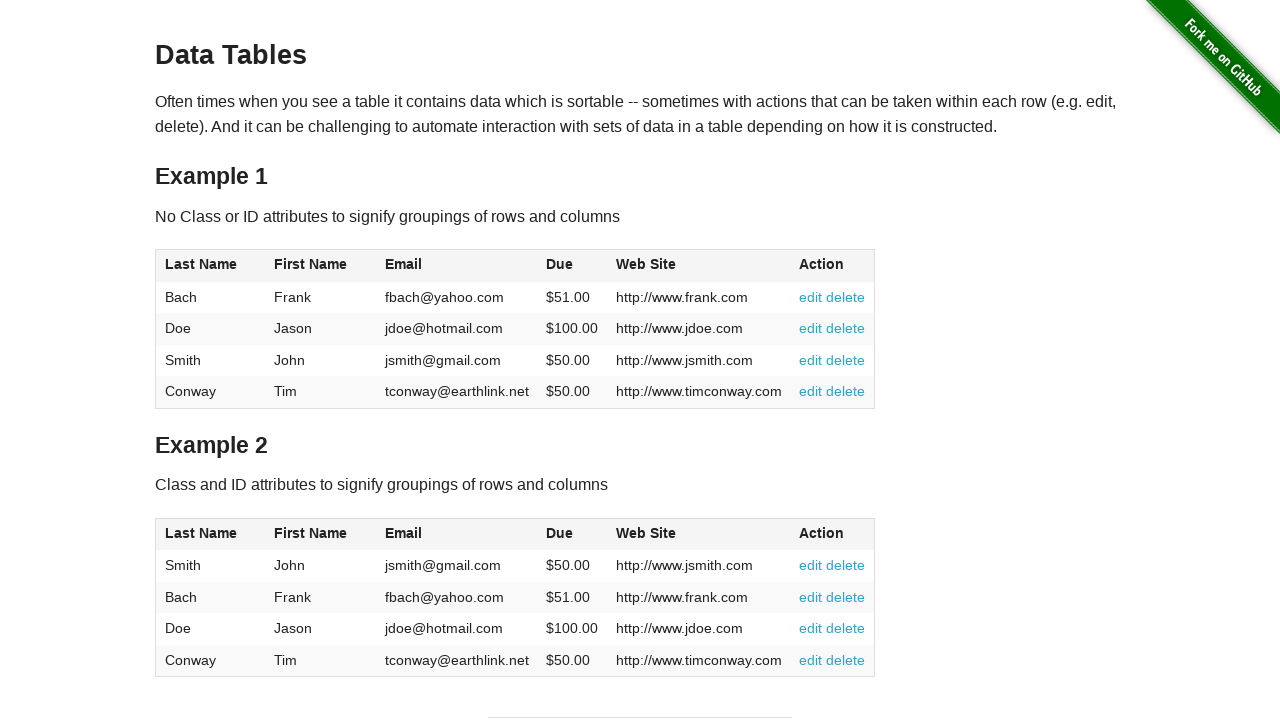